Tests file upload functionality by selecting a file using the file input element and submitting the upload form, then verifies the upload was successful.

Starting URL: https://the-internet.herokuapp.com/upload

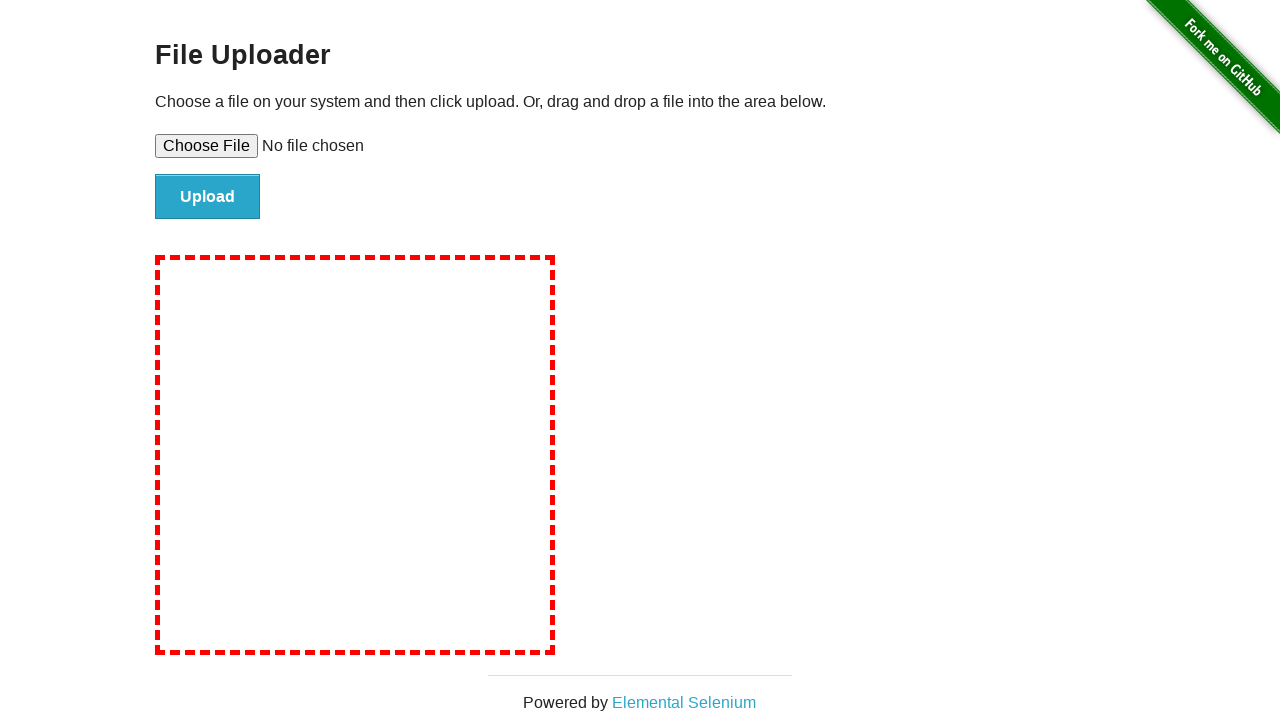

Created temporary test file at /tmp/test-upload-file.txt
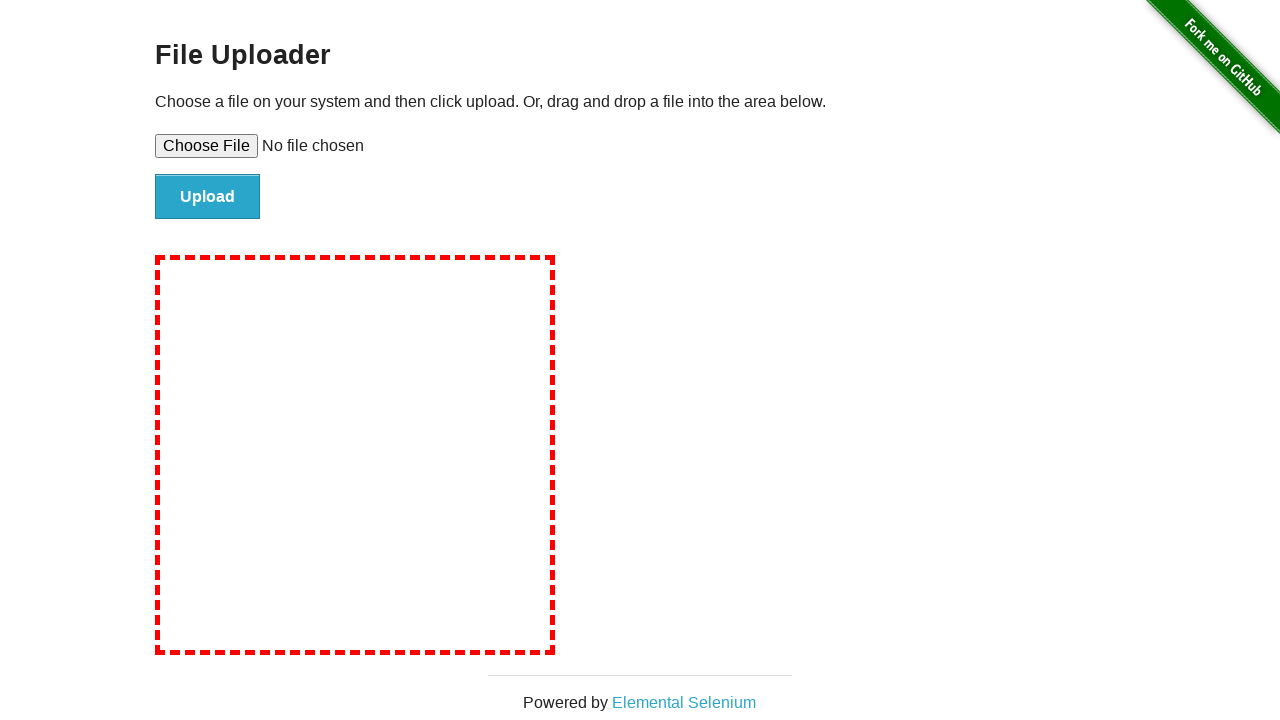

Selected file for upload using file input element
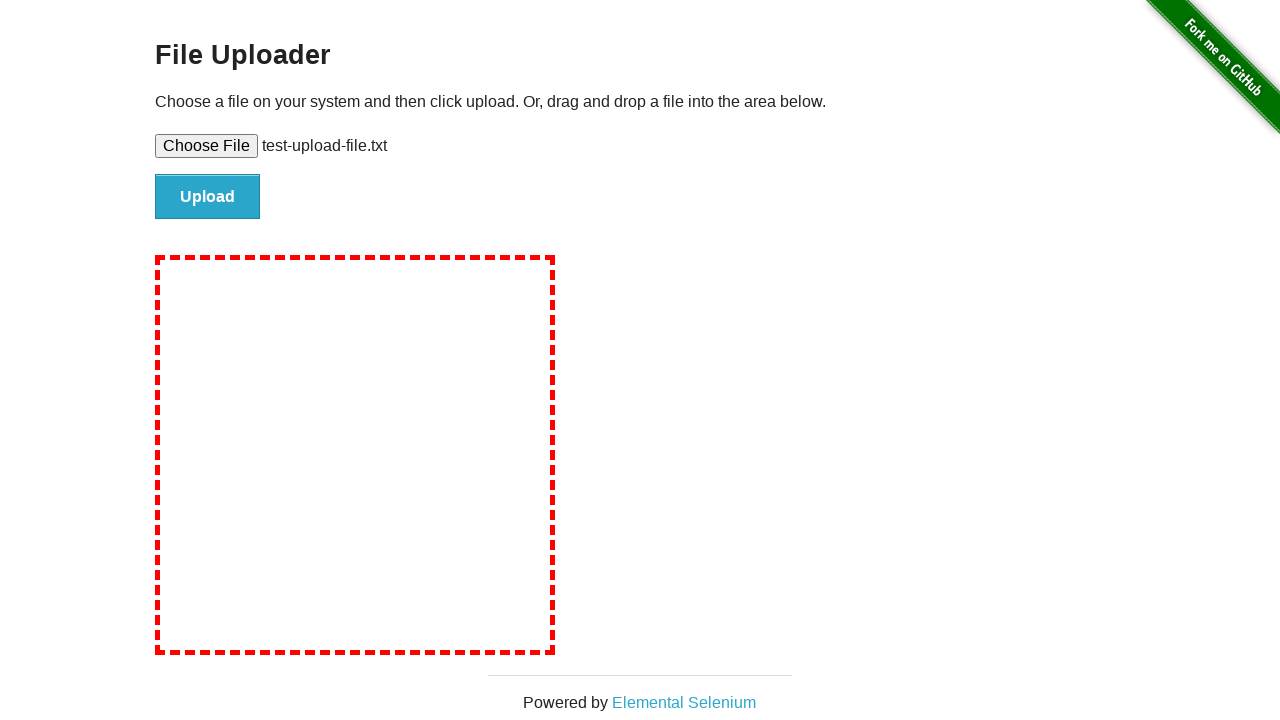

Clicked file submit button to upload the file at (208, 197) on #file-submit
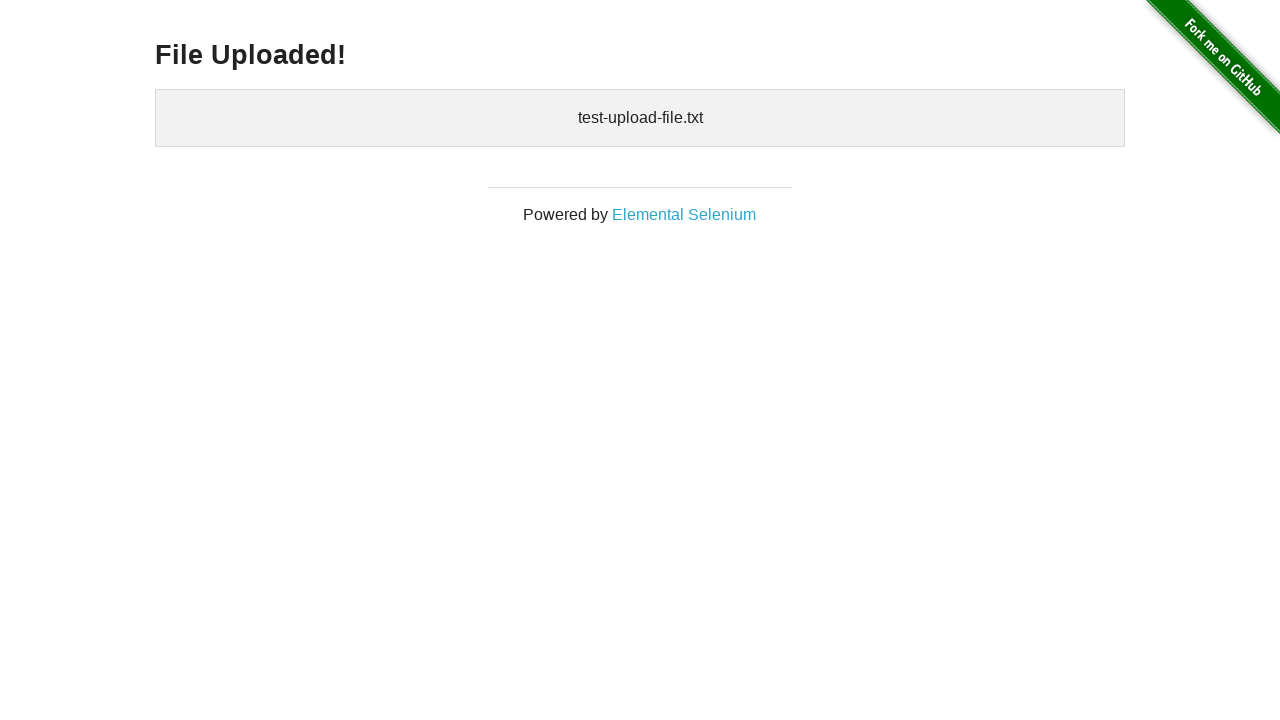

Upload successful - 'File Uploaded!' message appeared
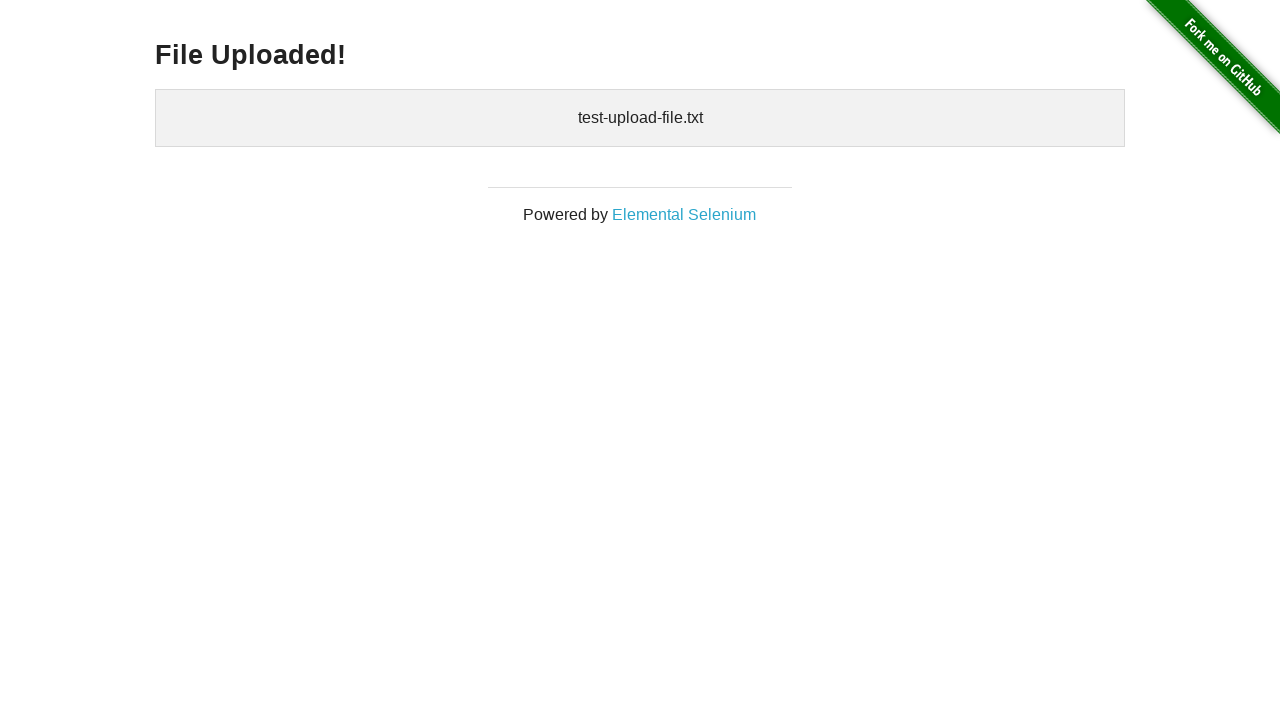

Cleaned up temporary test file
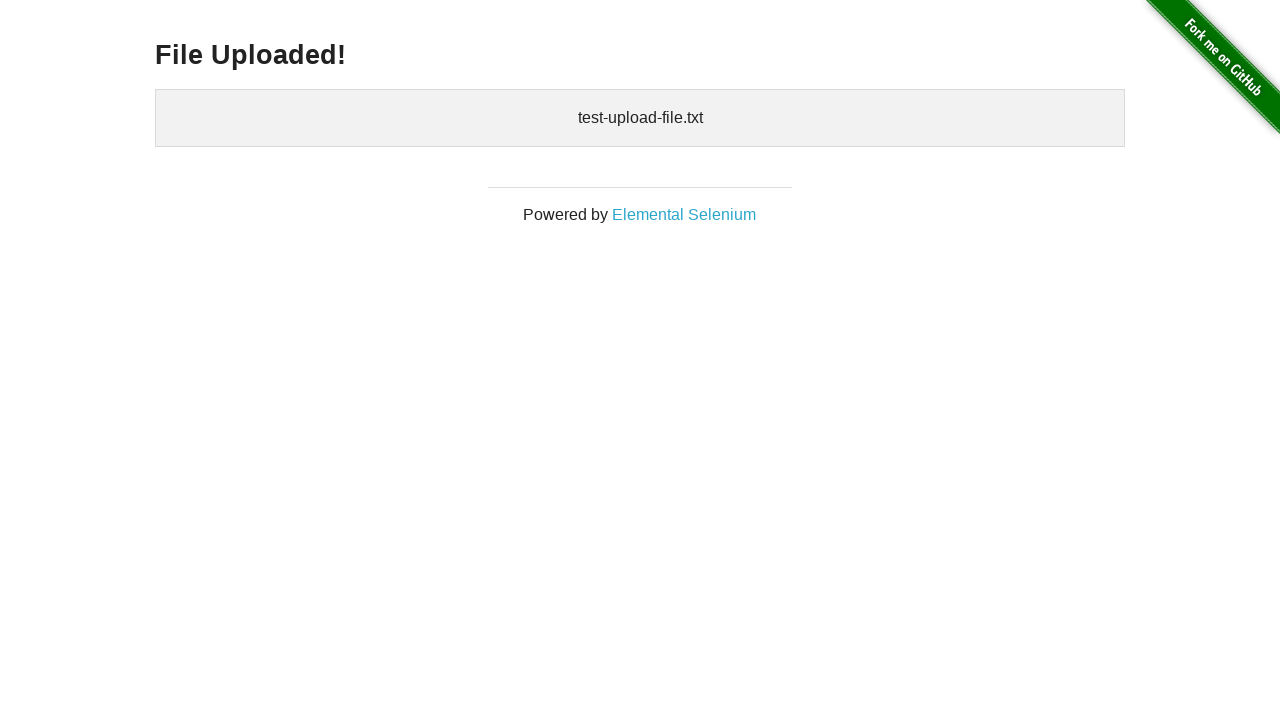

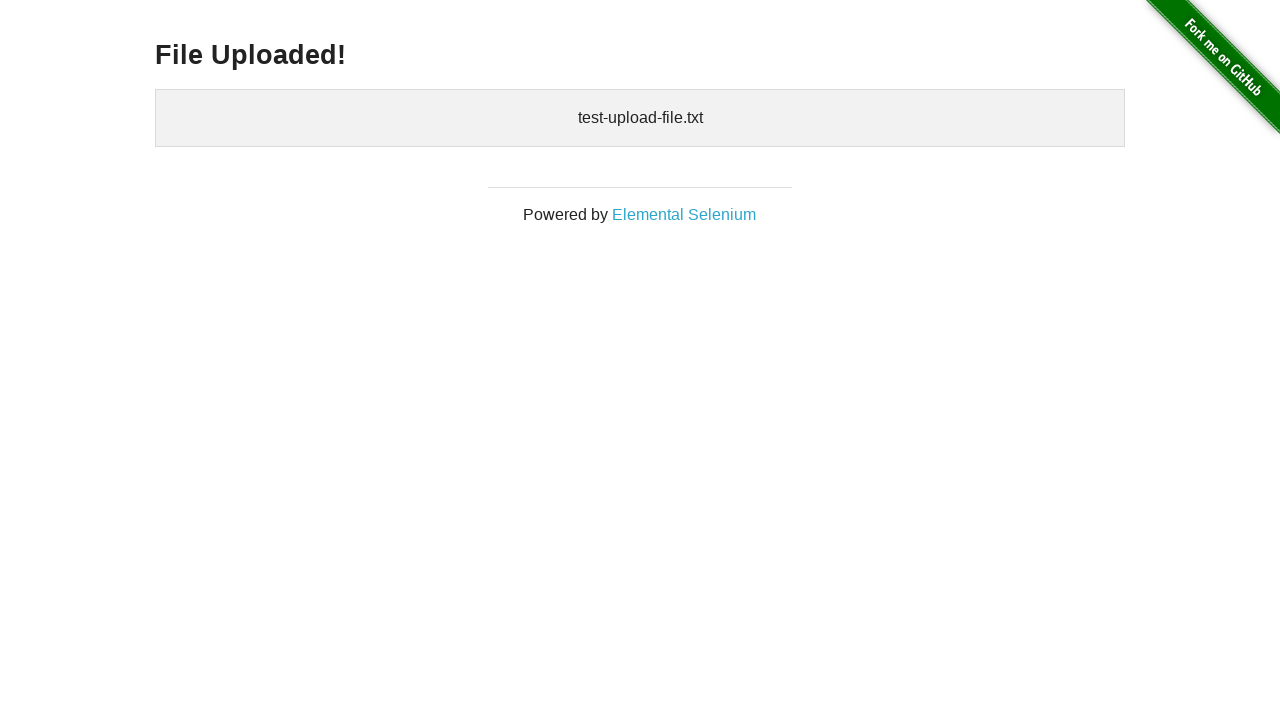